Navigates to a page, clicks on a link with a specific mathematical calculation as text, then fills out a form with personal information and submits it

Starting URL: http://suninjuly.github.io/find_link_text

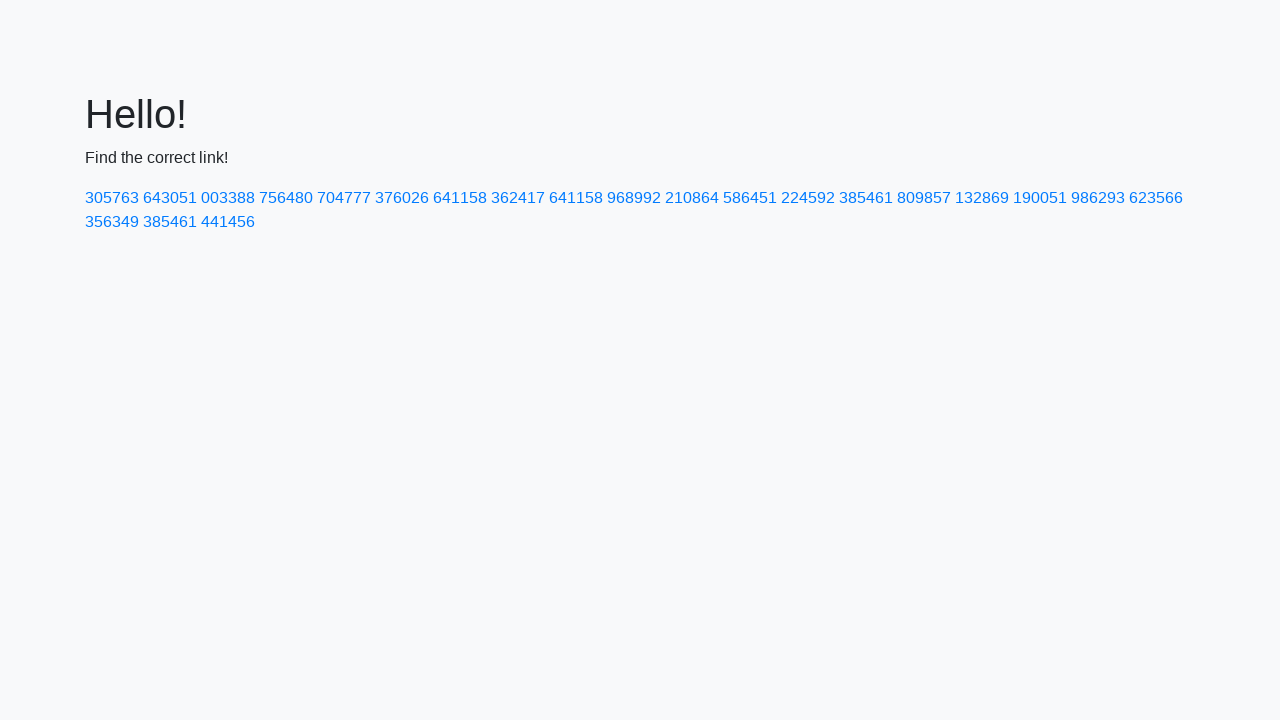

Clicked on link with mathematical calculation text: 224592 at (808, 198) on text=224592
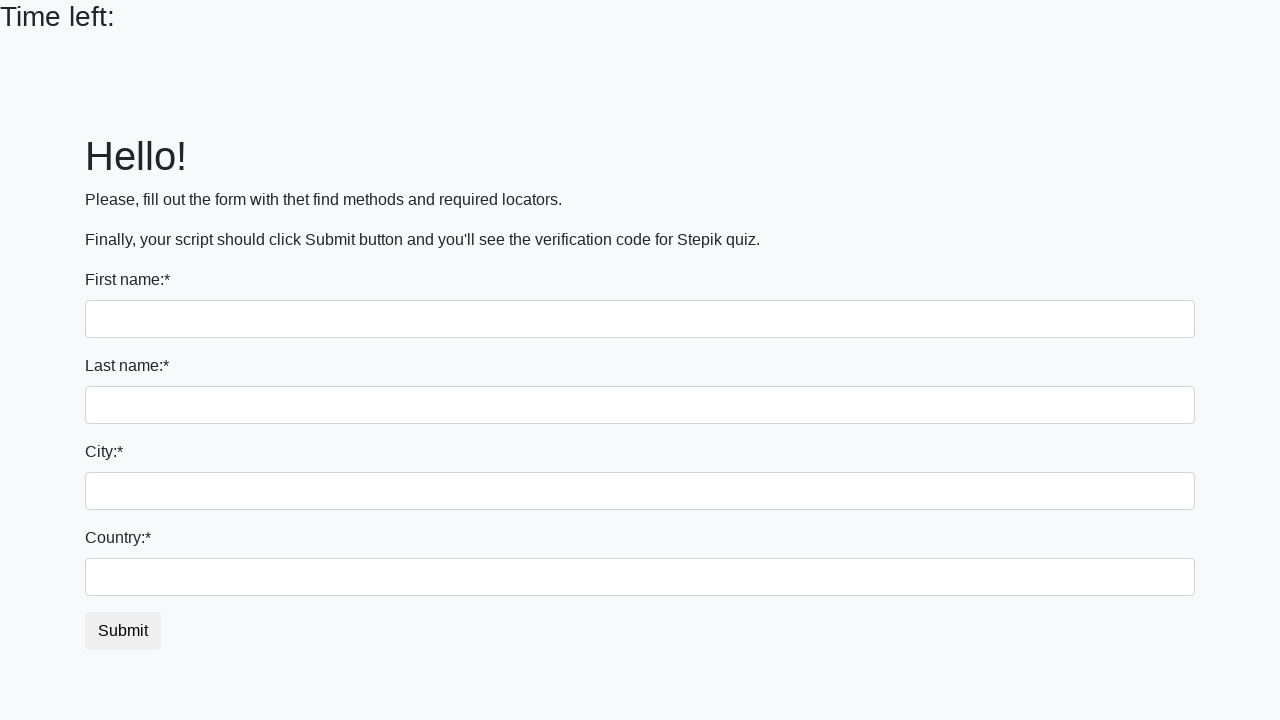

Filled first name field with 'Artyr' on xpath=/html/body/div/form/div[1]/input
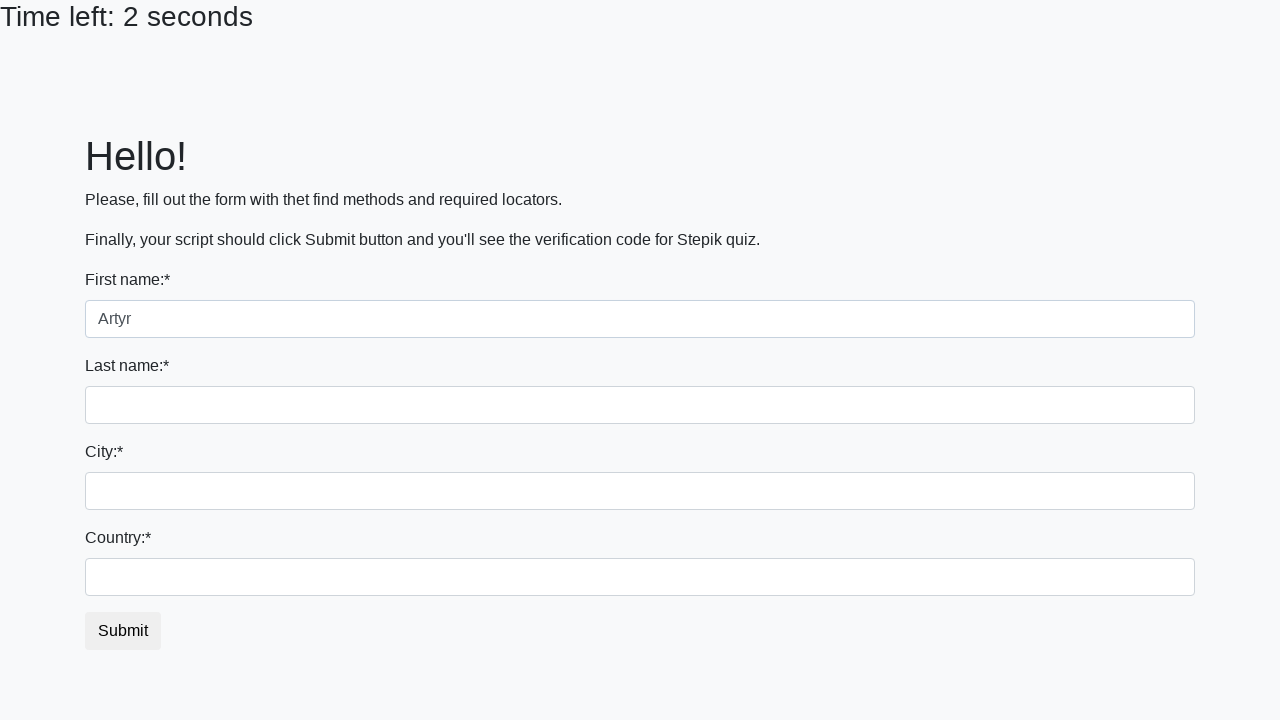

Filled last name field with 'Shurshin' on xpath=/html/body/div/form/div[2]/input
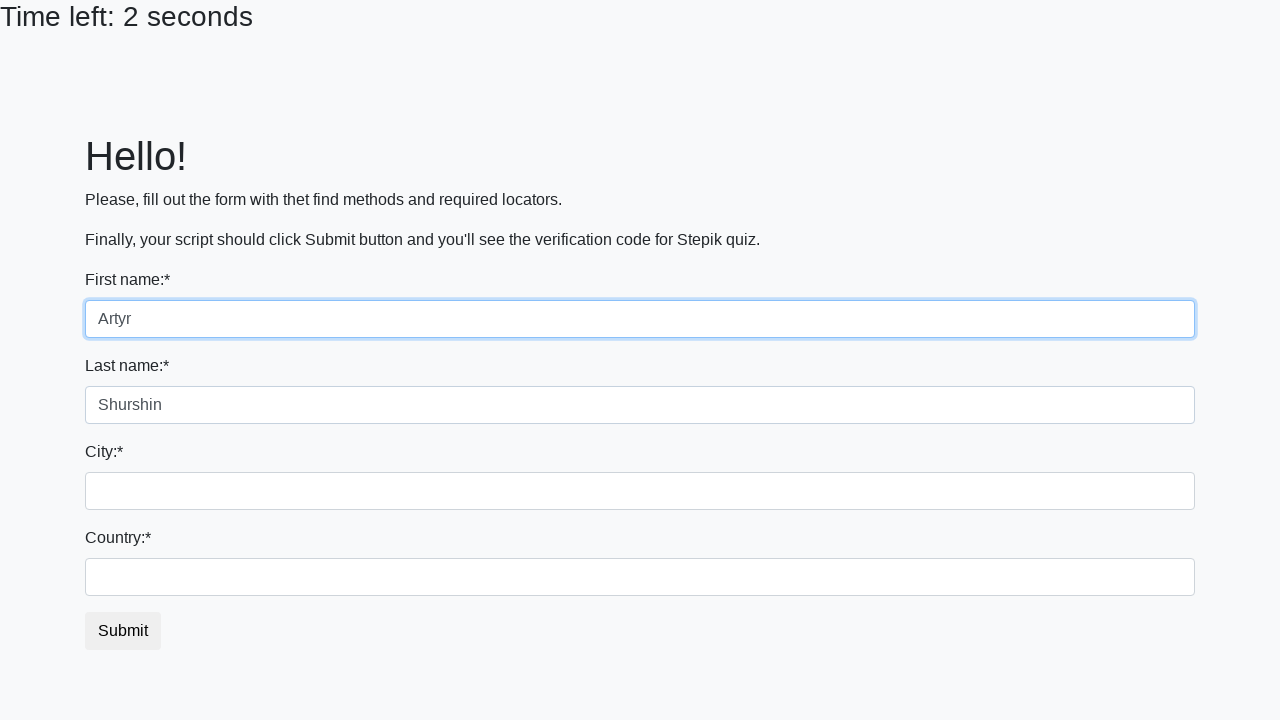

Filled city field with 'Ufa' on xpath=/html/body/div/form/div[3]/input
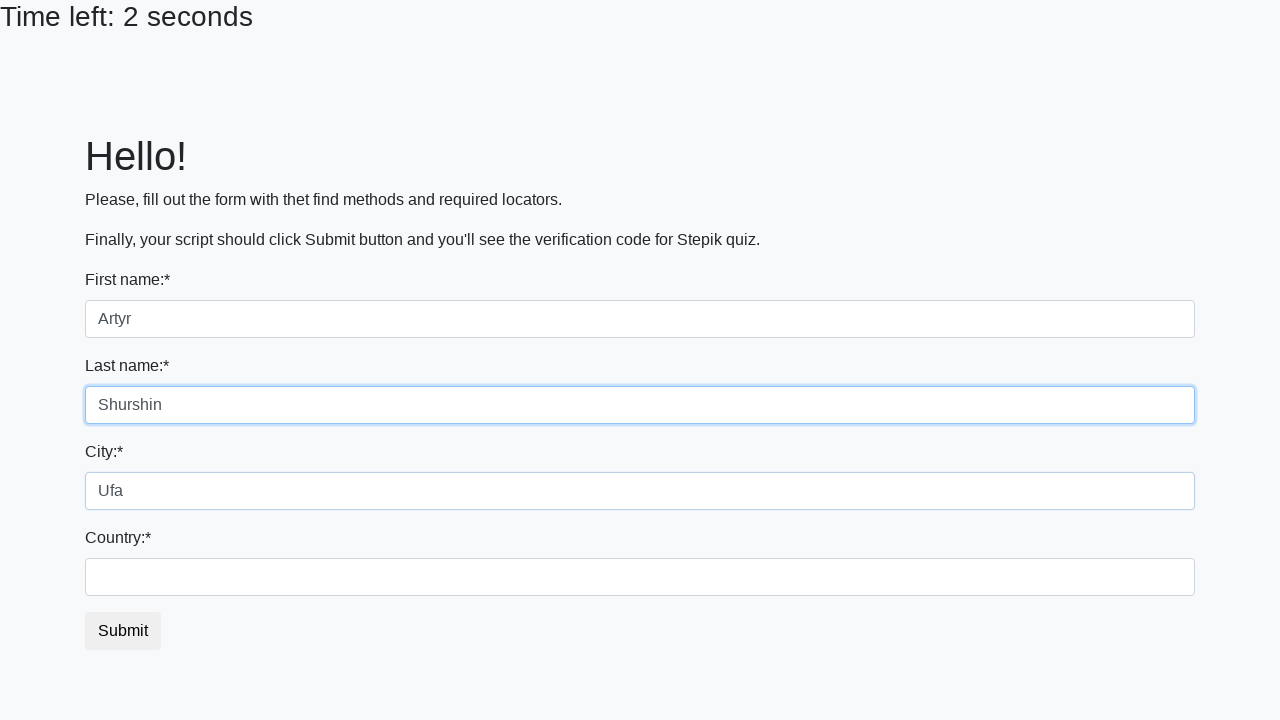

Filled country field with 'Russia' on xpath=/html/body/div/form/div[4]/input
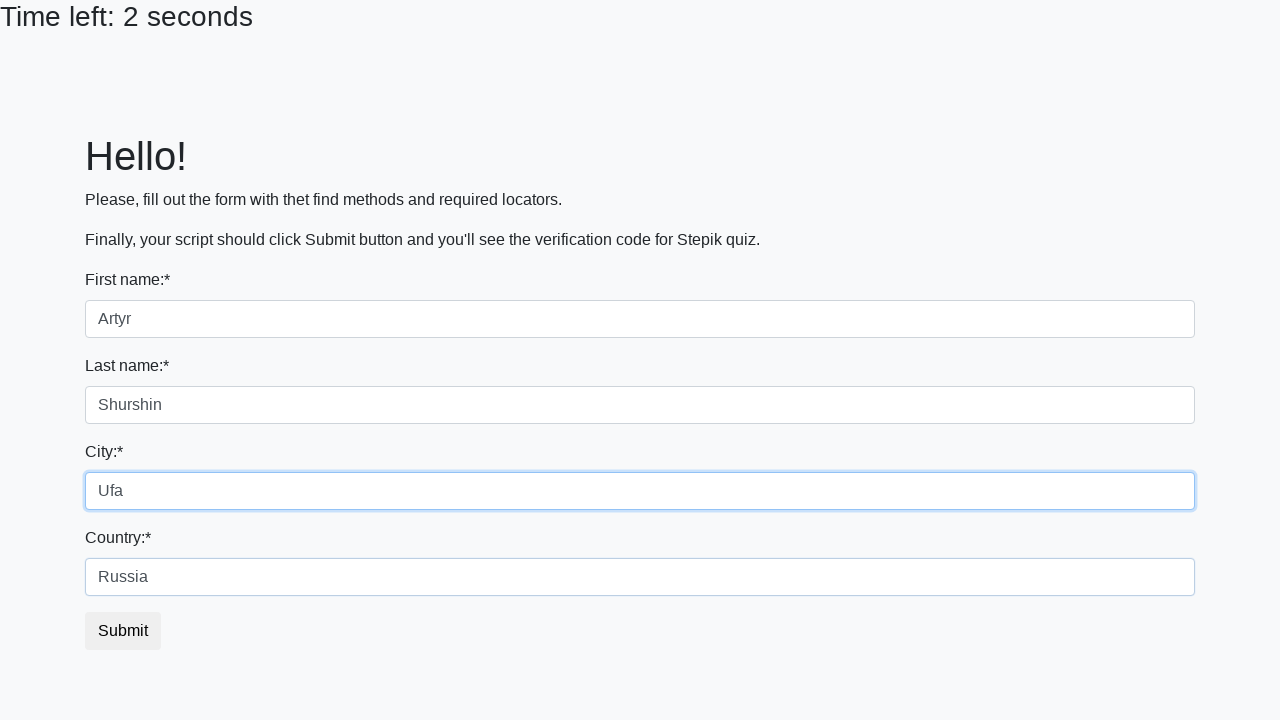

Submitted the form at (123, 631) on xpath=/html/body/div/form/button
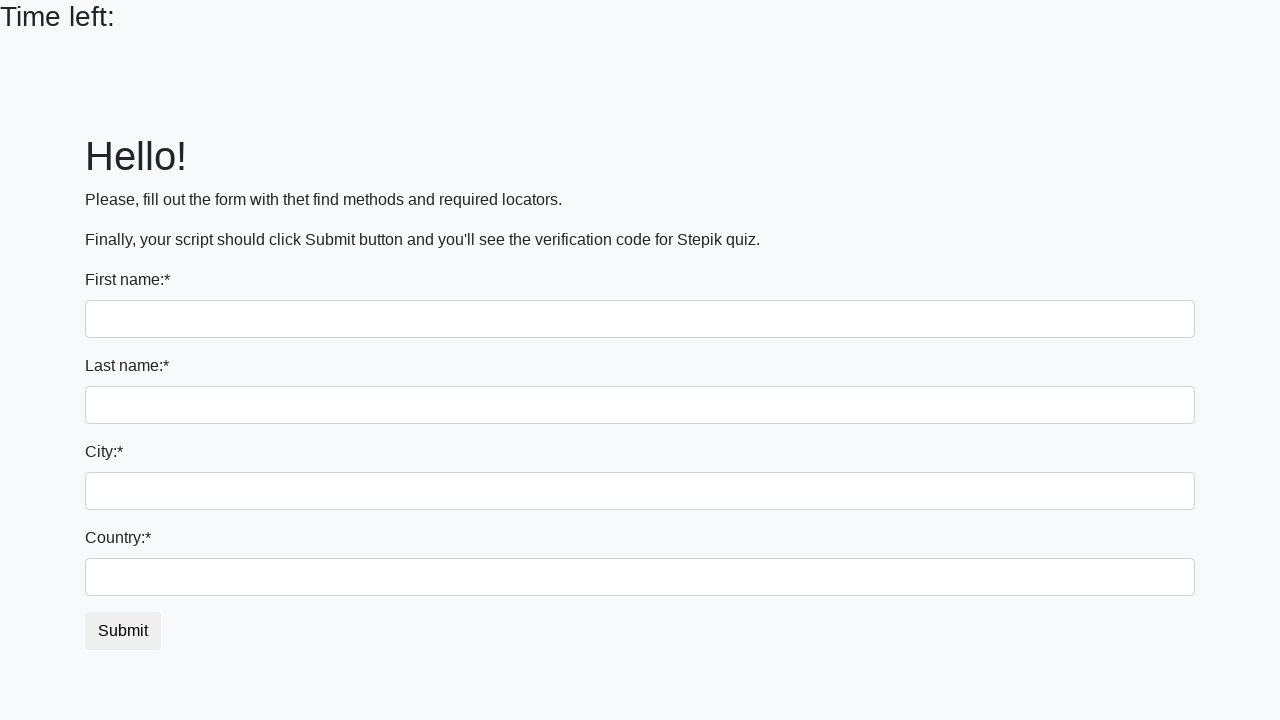

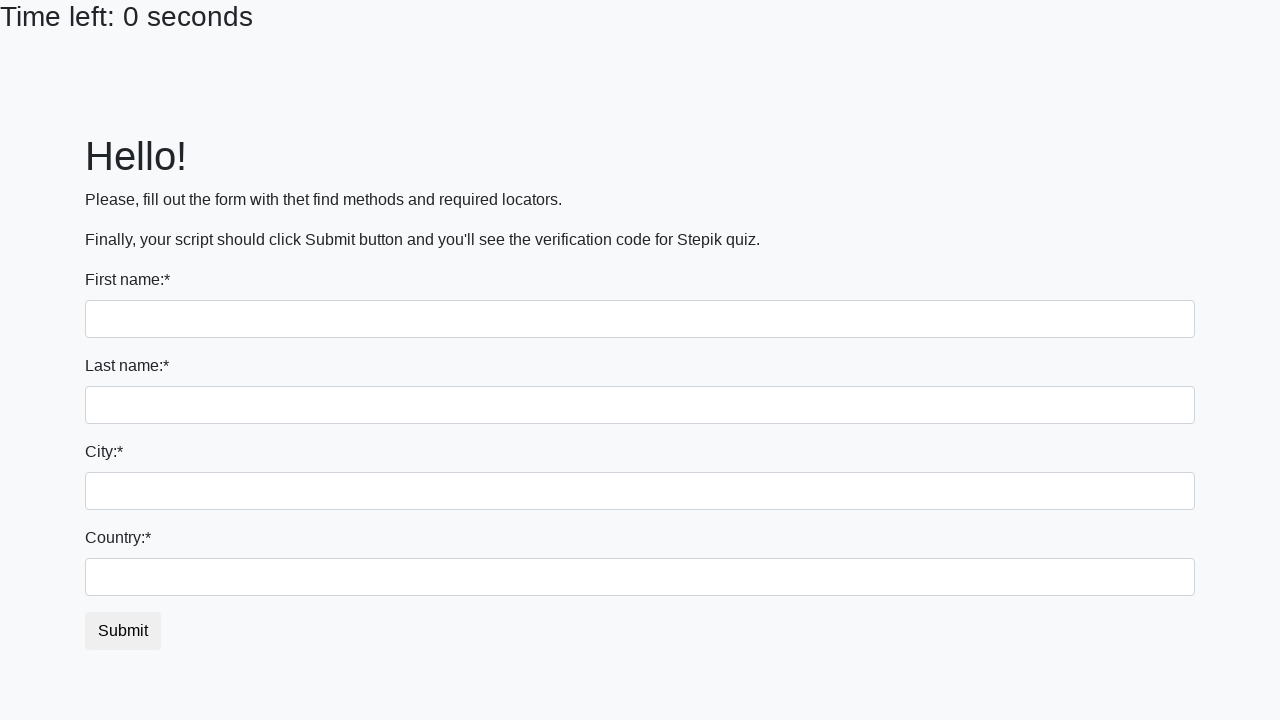